Navigates to YouTube homepage and waits for 3 seconds

Starting URL: https://youtube.com

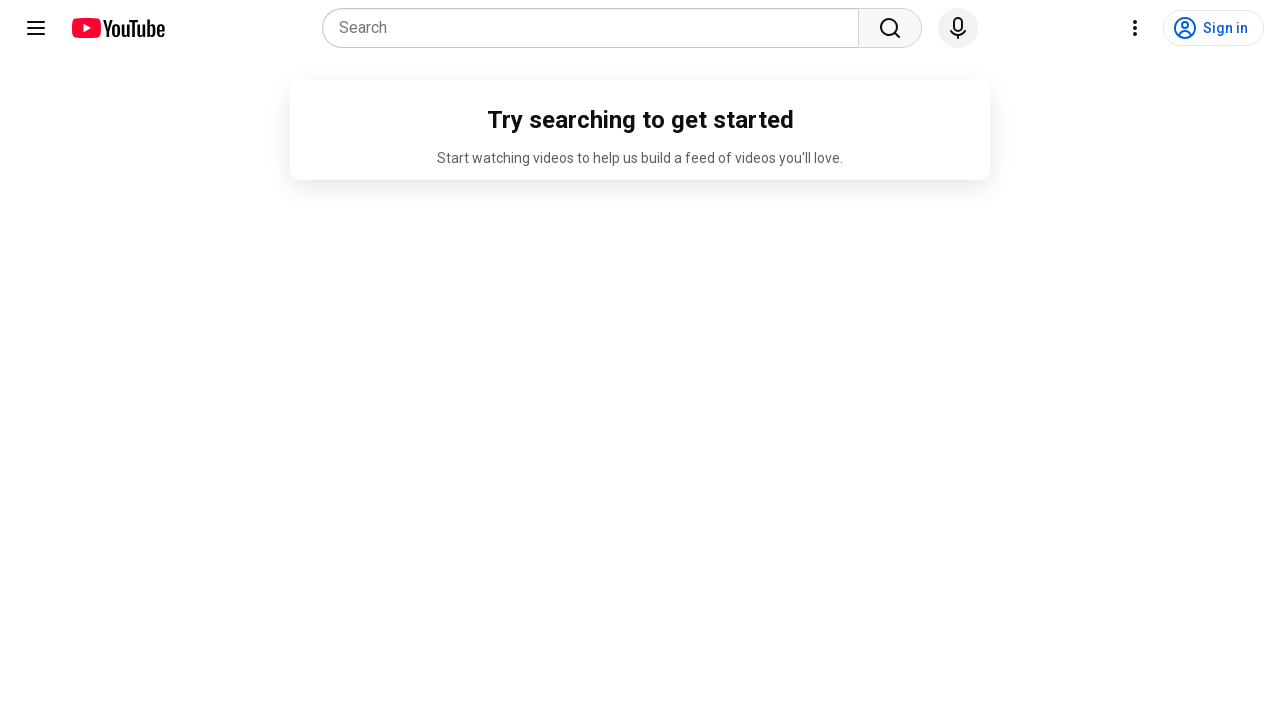

Navigated to YouTube homepage
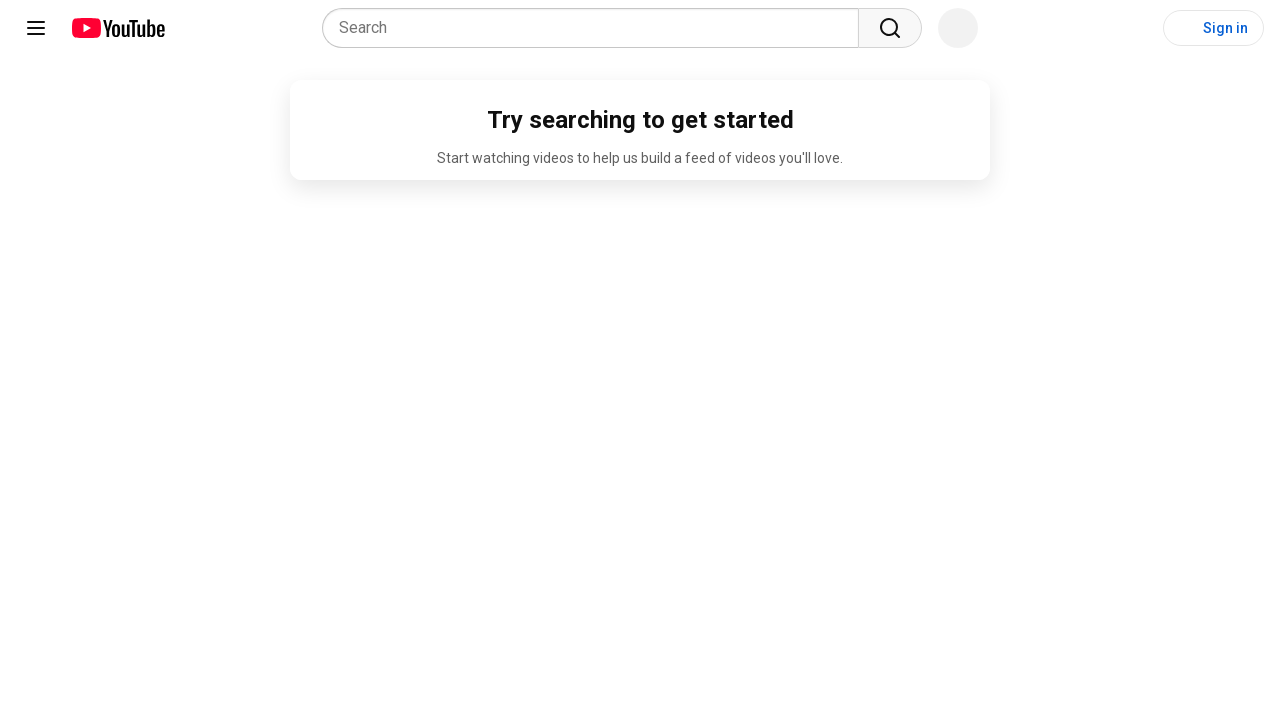

Waited 3 seconds for page to load
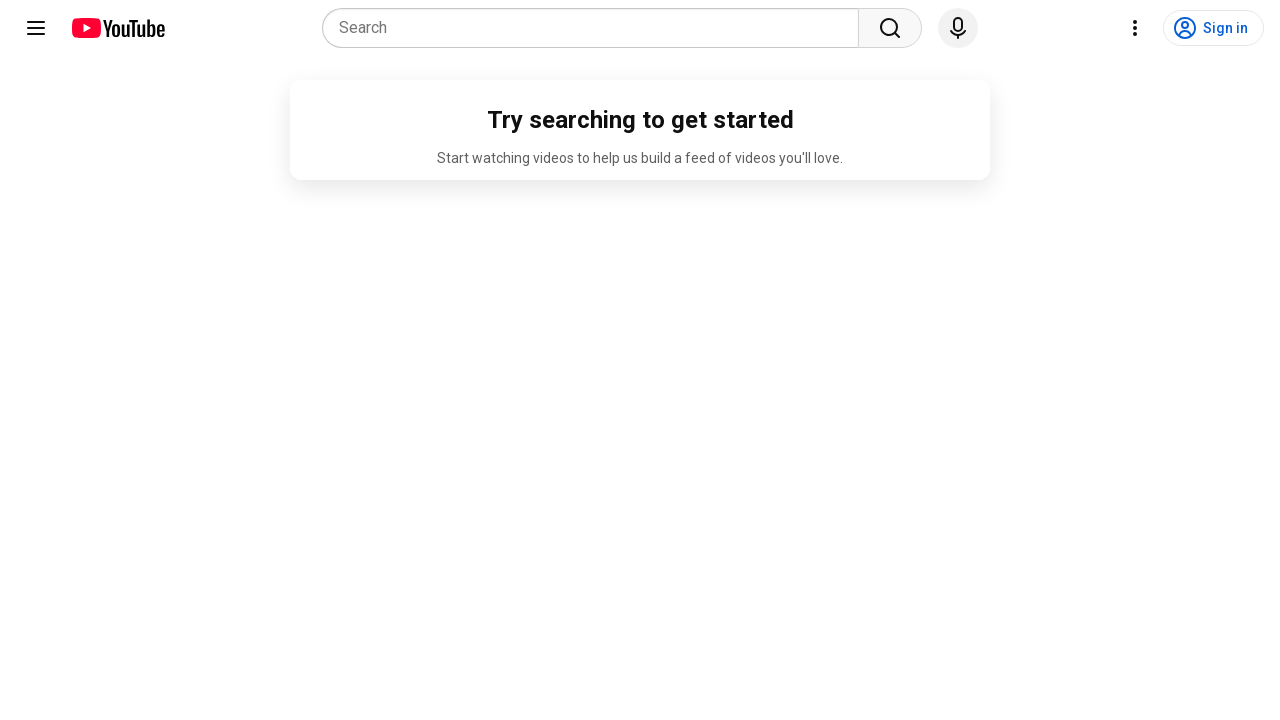

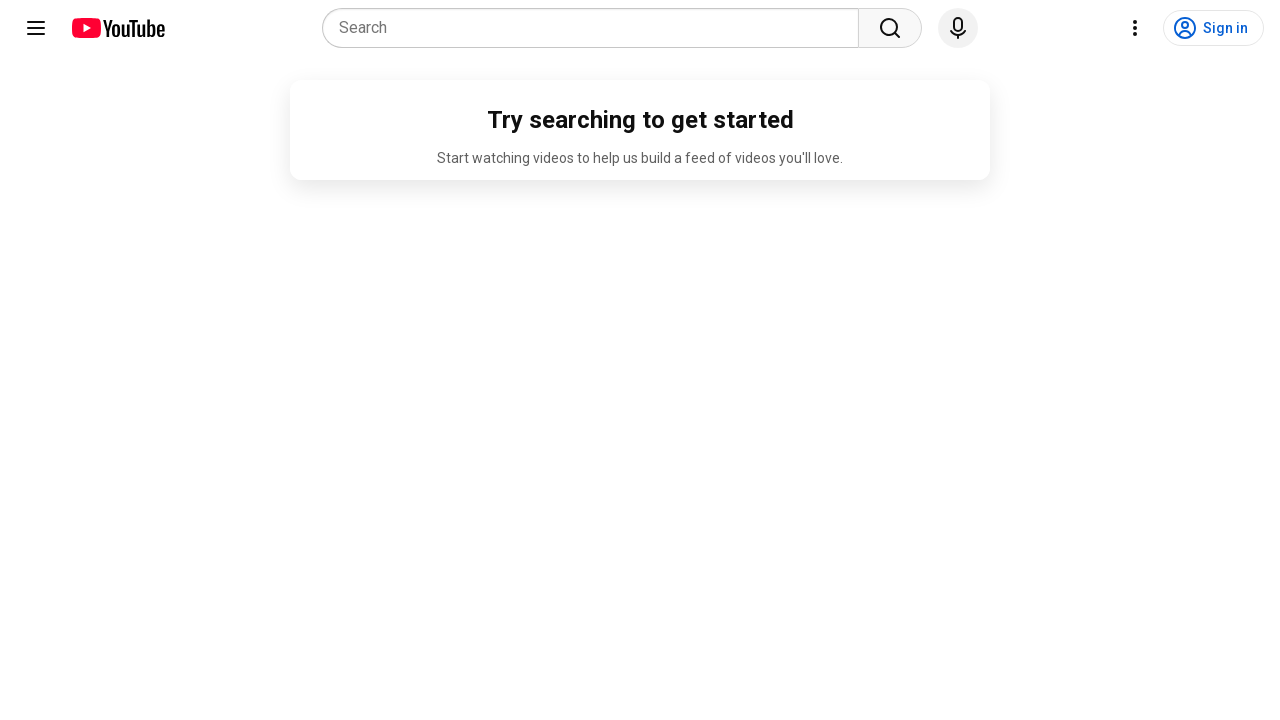